Tests multi-window handling by clicking a link that opens a new browser window, then iterating through windows and closing specific ones based on their title.

Starting URL: https://opensource-demo.orangehrmlive.com/web/index.php/auth/login

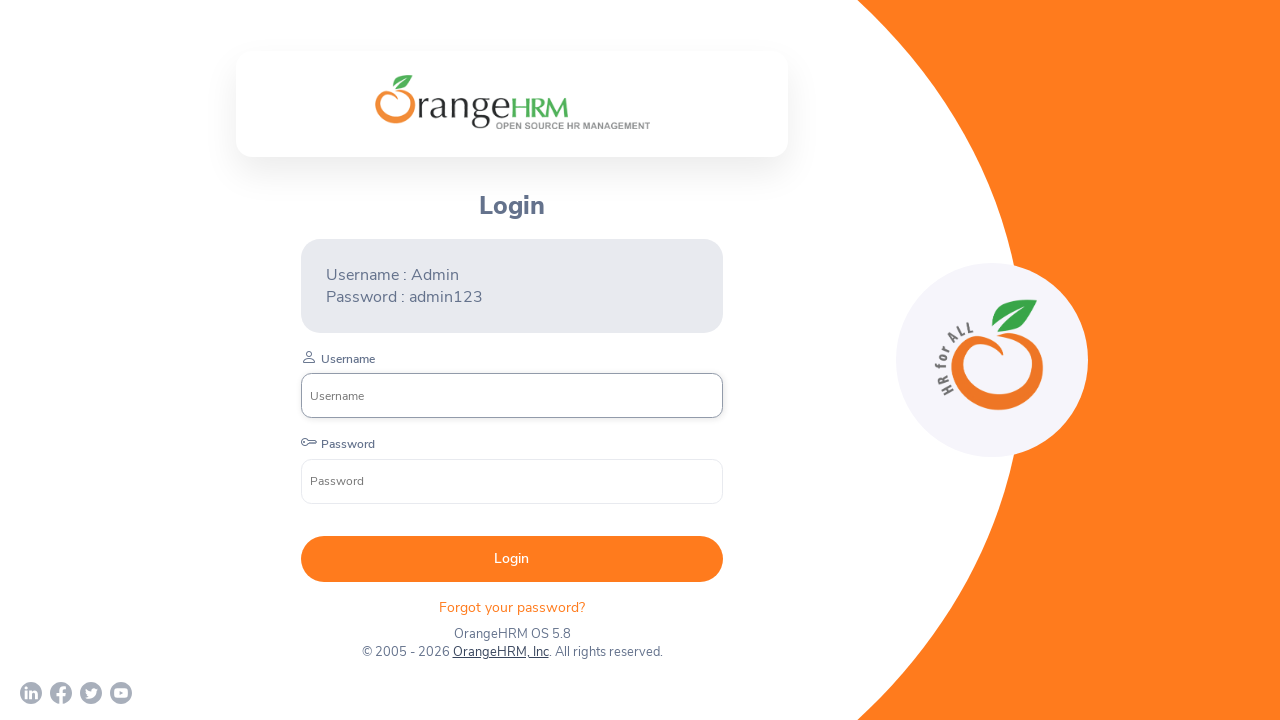

Clicked OrangeHRM, Inc link to open new browser window at (500, 652) on xpath=//a[normalize-space()='OrangeHRM, Inc']
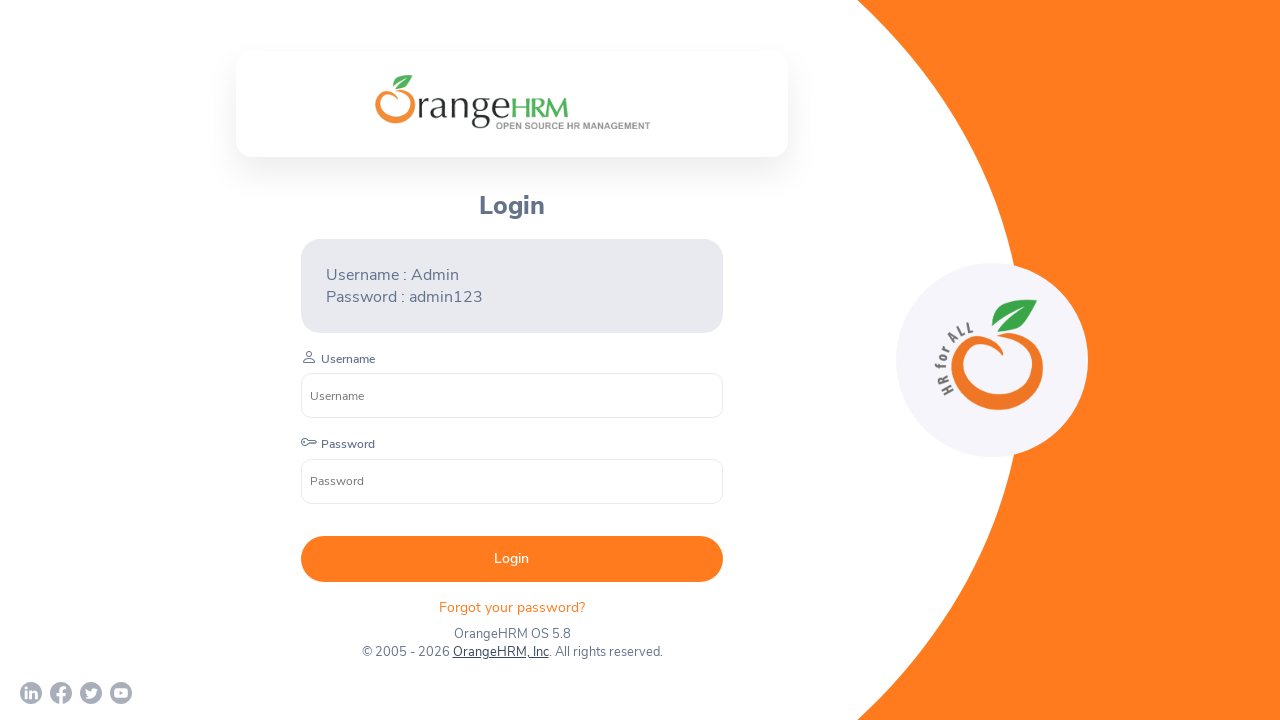

Captured new page object from context
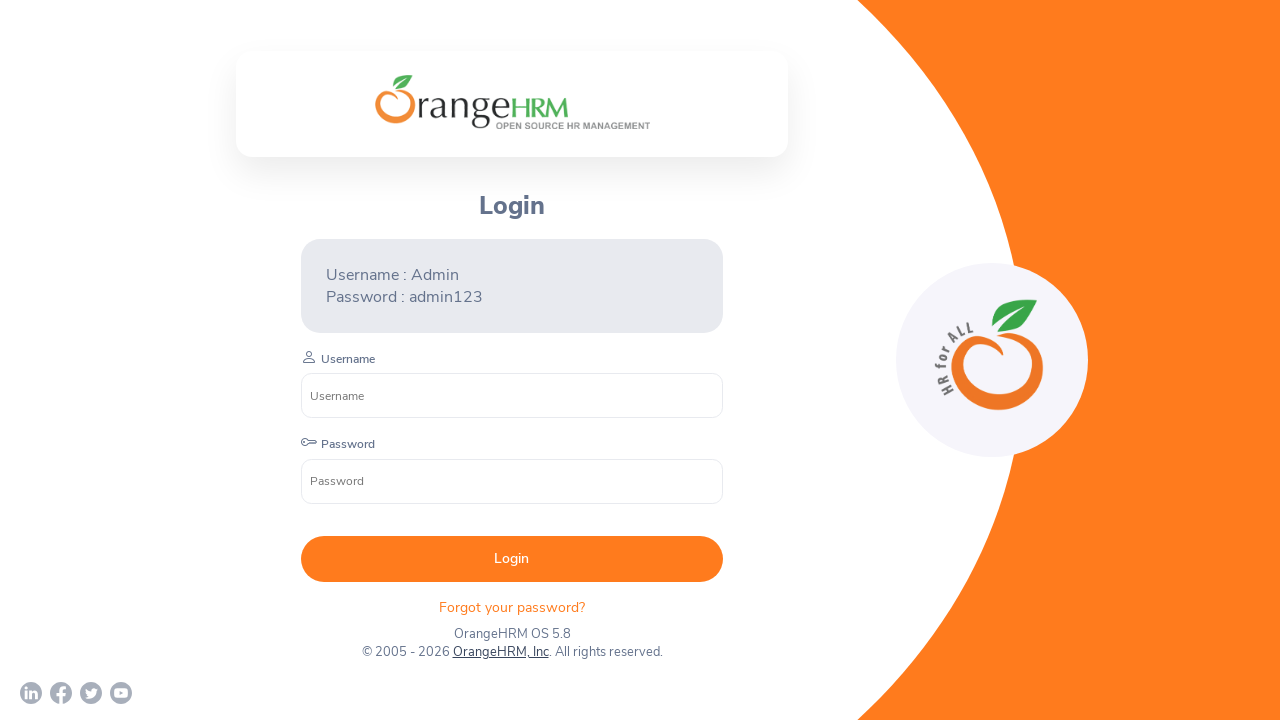

New page finished loading
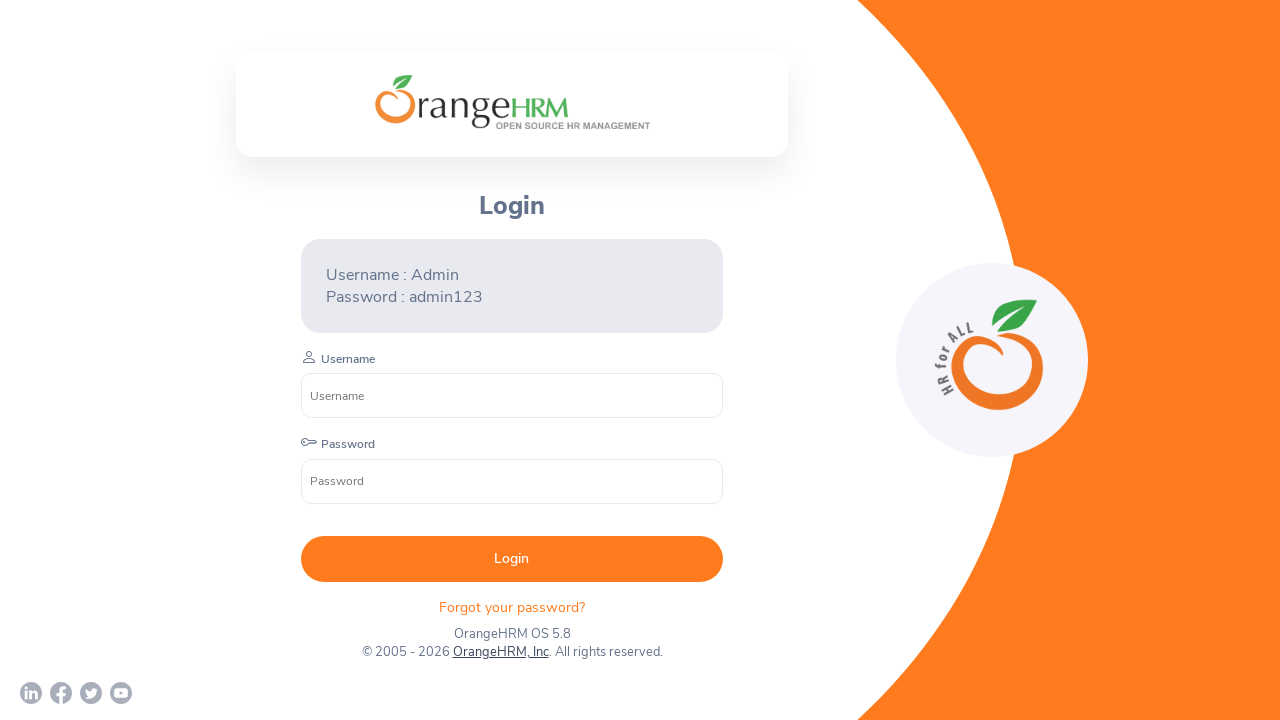

Retrieved all pages from browser context
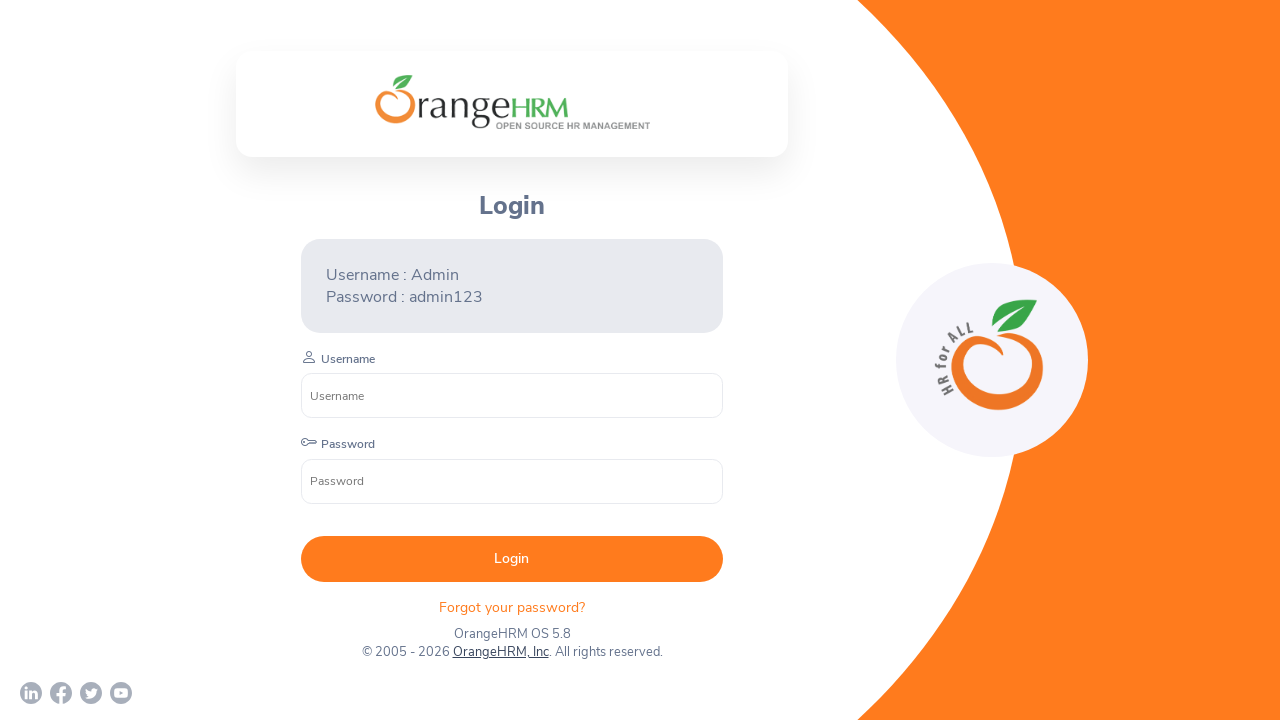

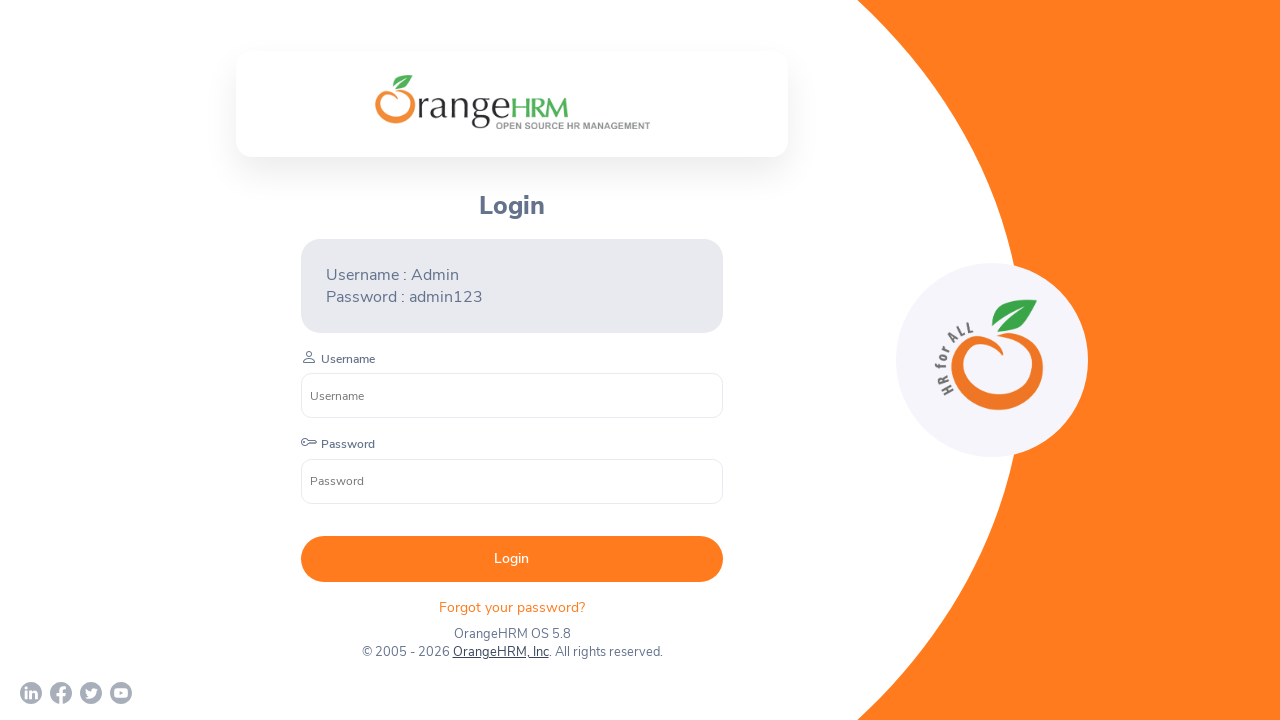